Tests drag and drop by offset functionality by dragging an element to specific coordinates

Starting URL: https://selenium.dev/selenium/web/mouse_interaction.html

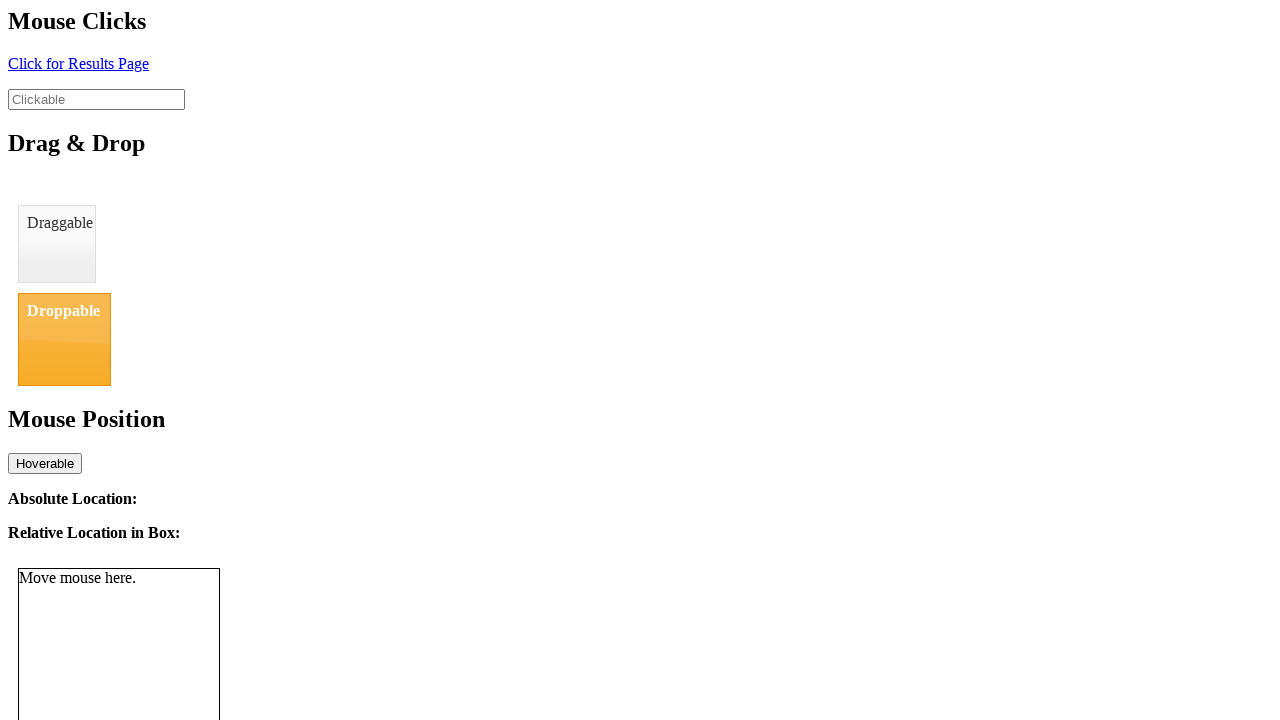

Located draggable element
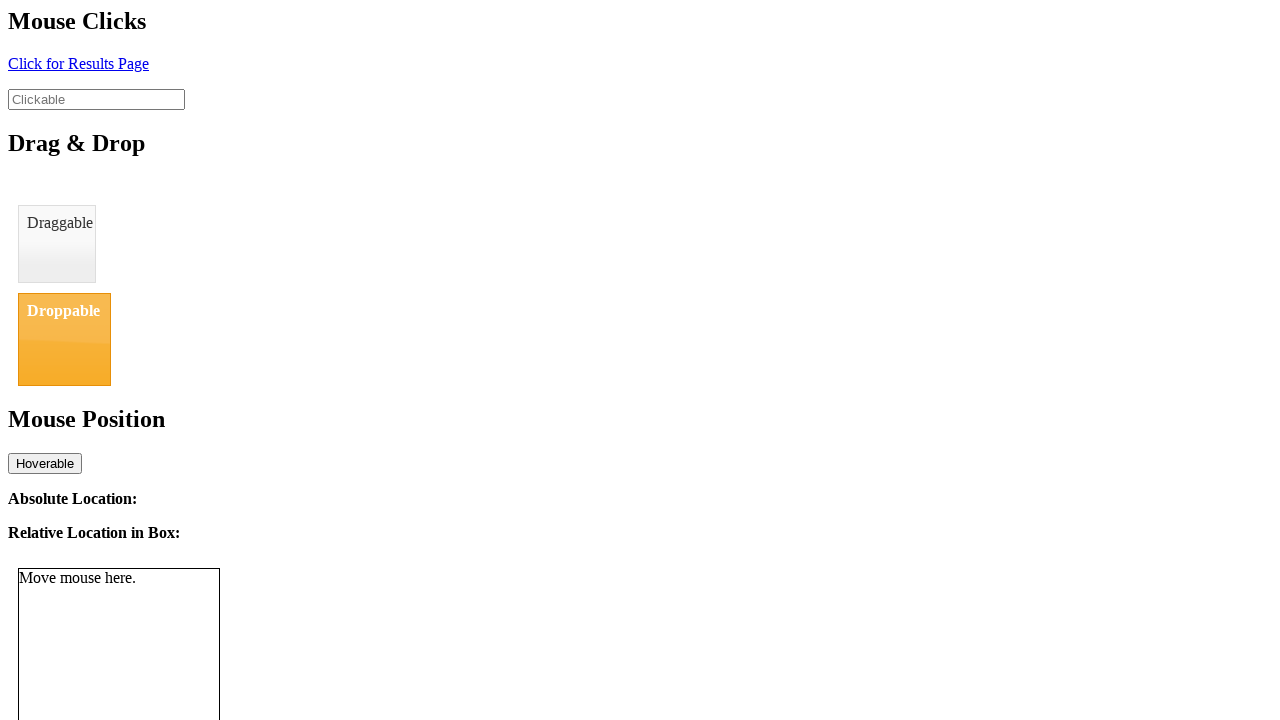

Located droppable element
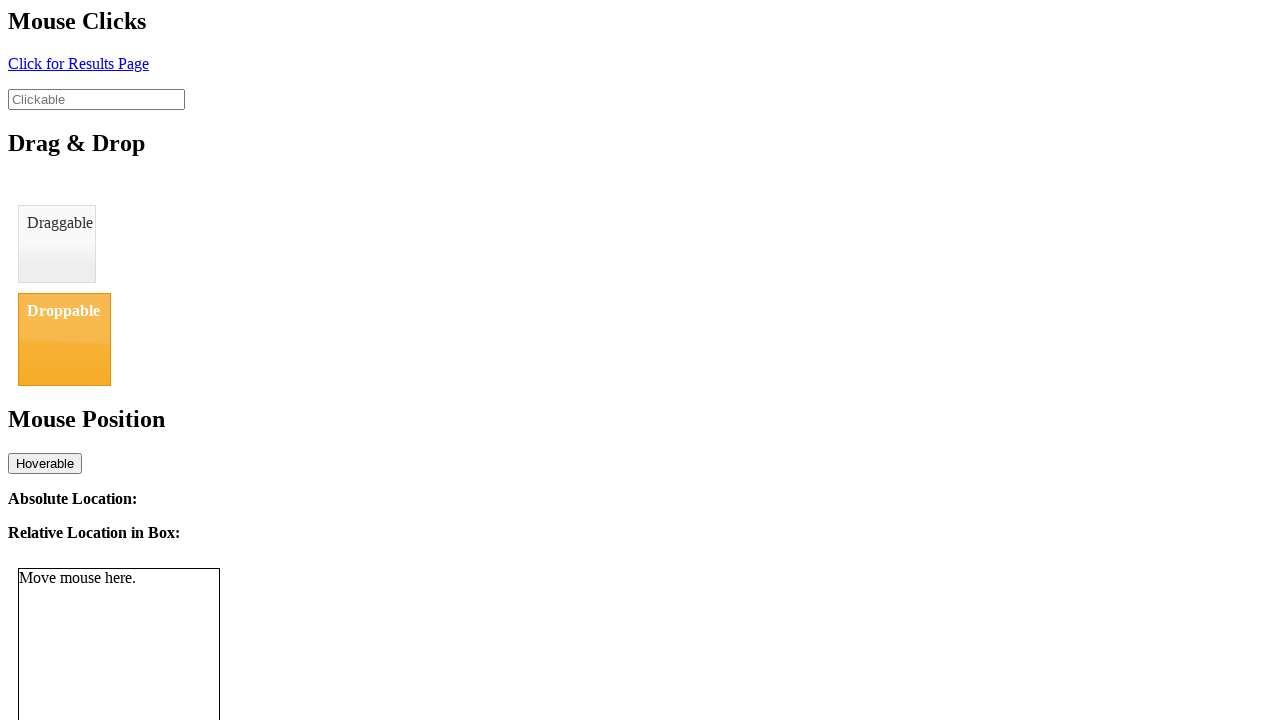

Retrieved bounding box of draggable element
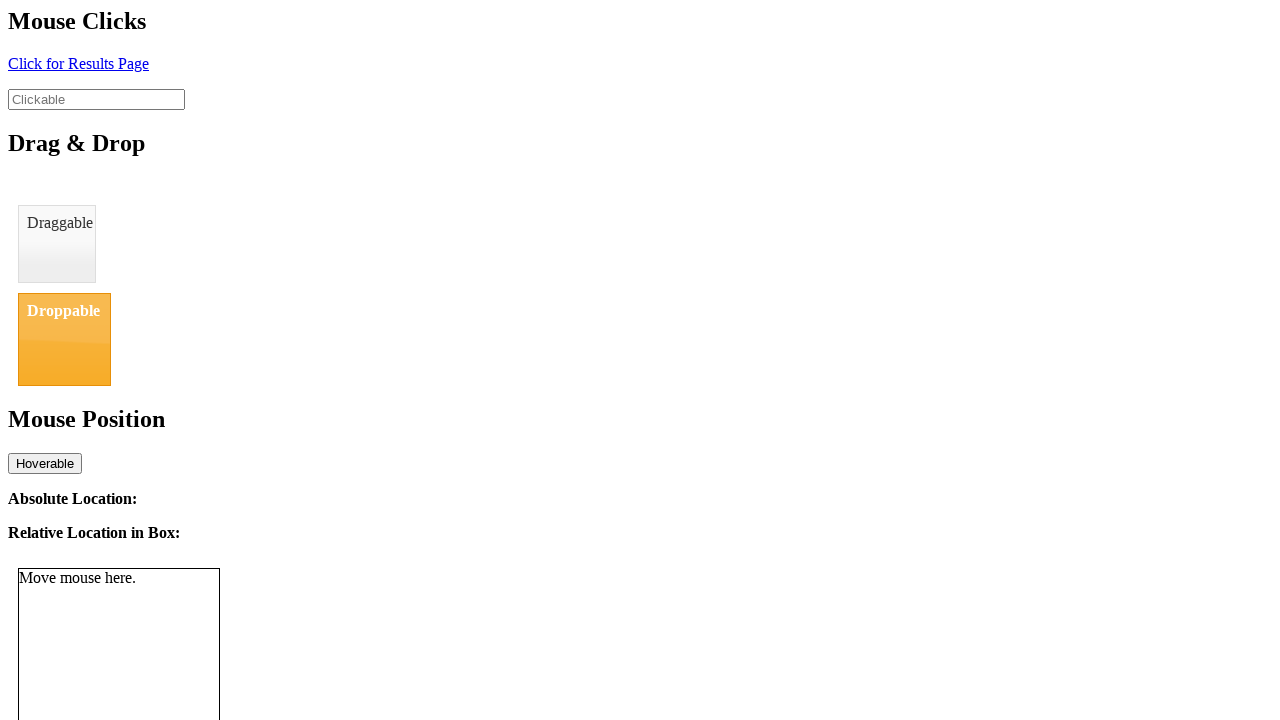

Retrieved bounding box of droppable element
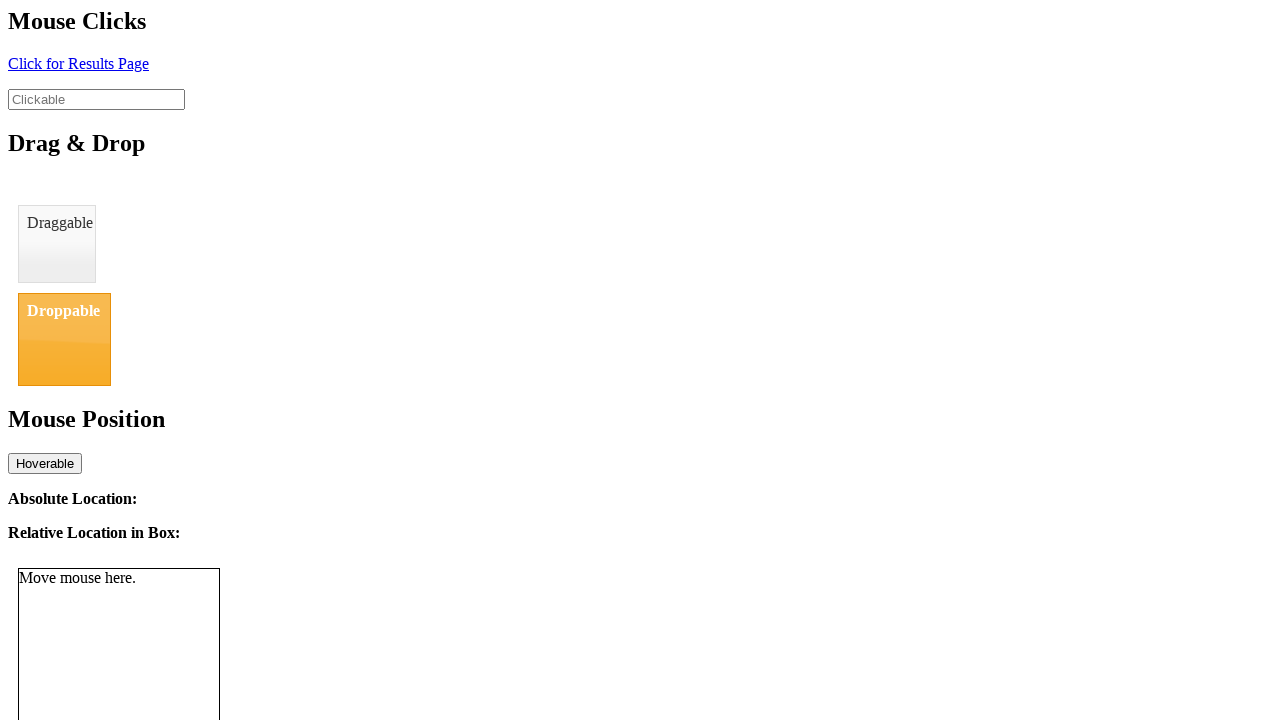

Calculated center points for drag operation
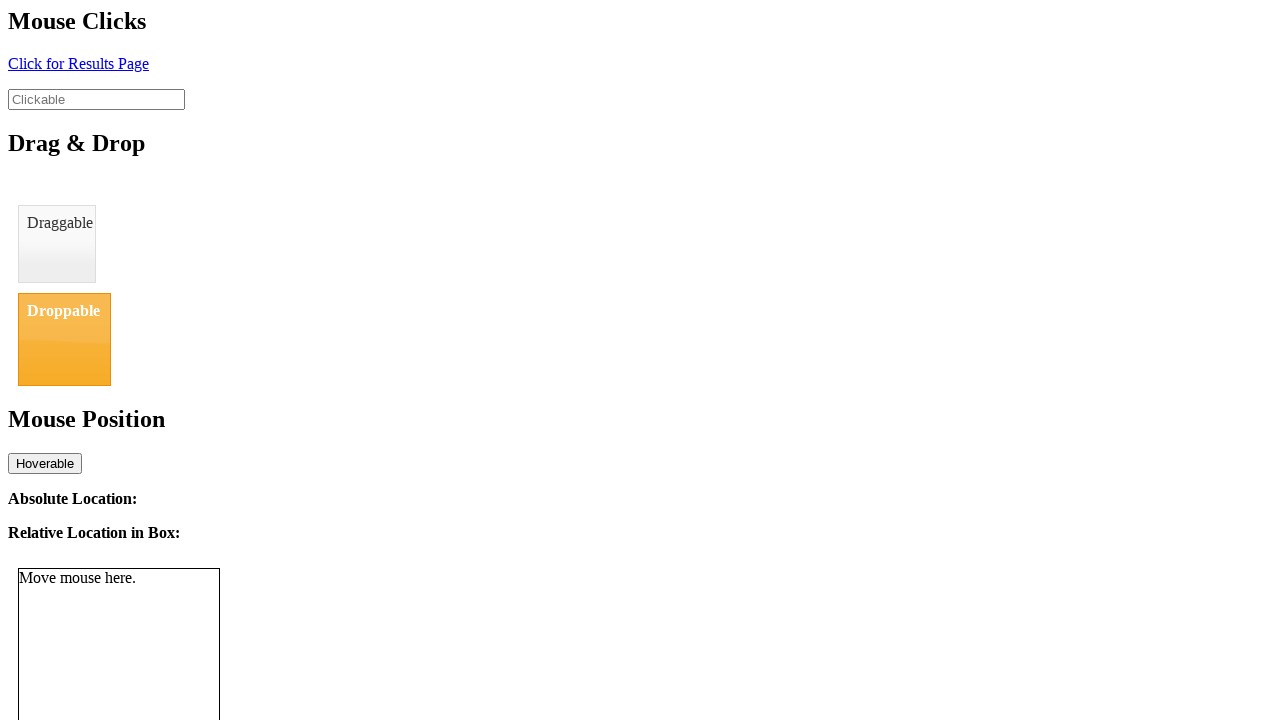

Moved mouse to draggable element center at (57, 244)
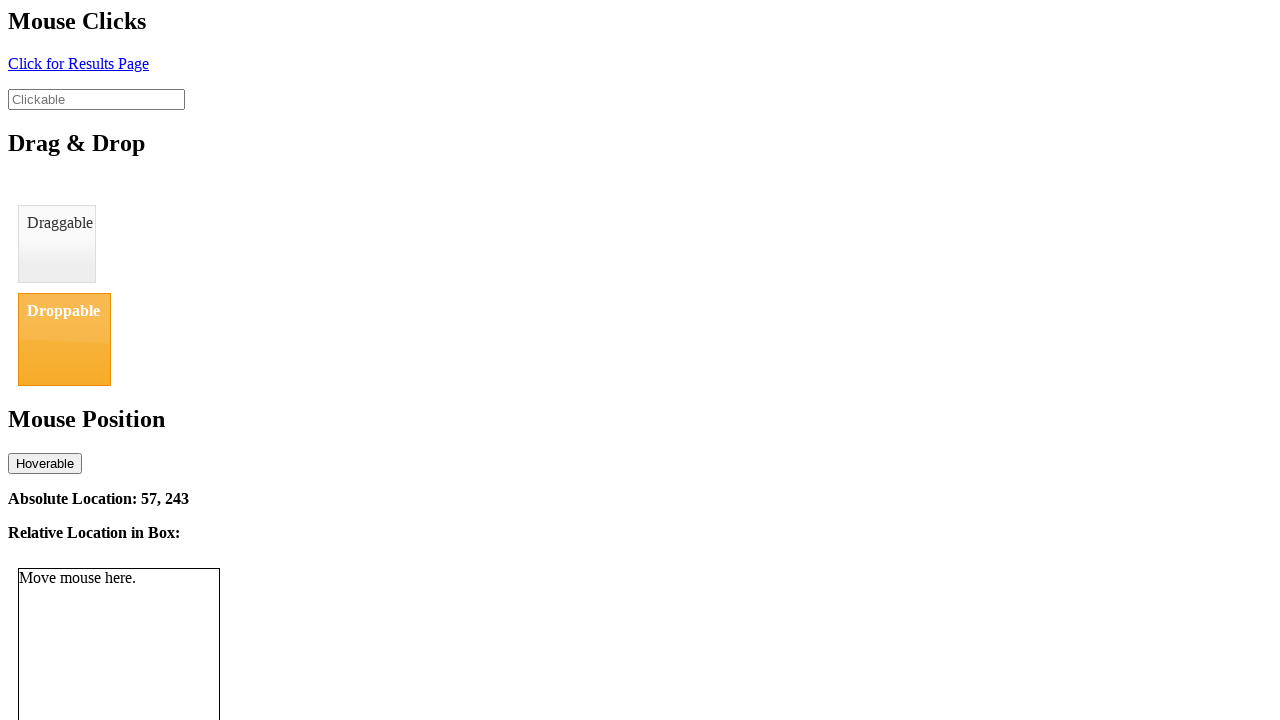

Pressed mouse button down at (57, 244)
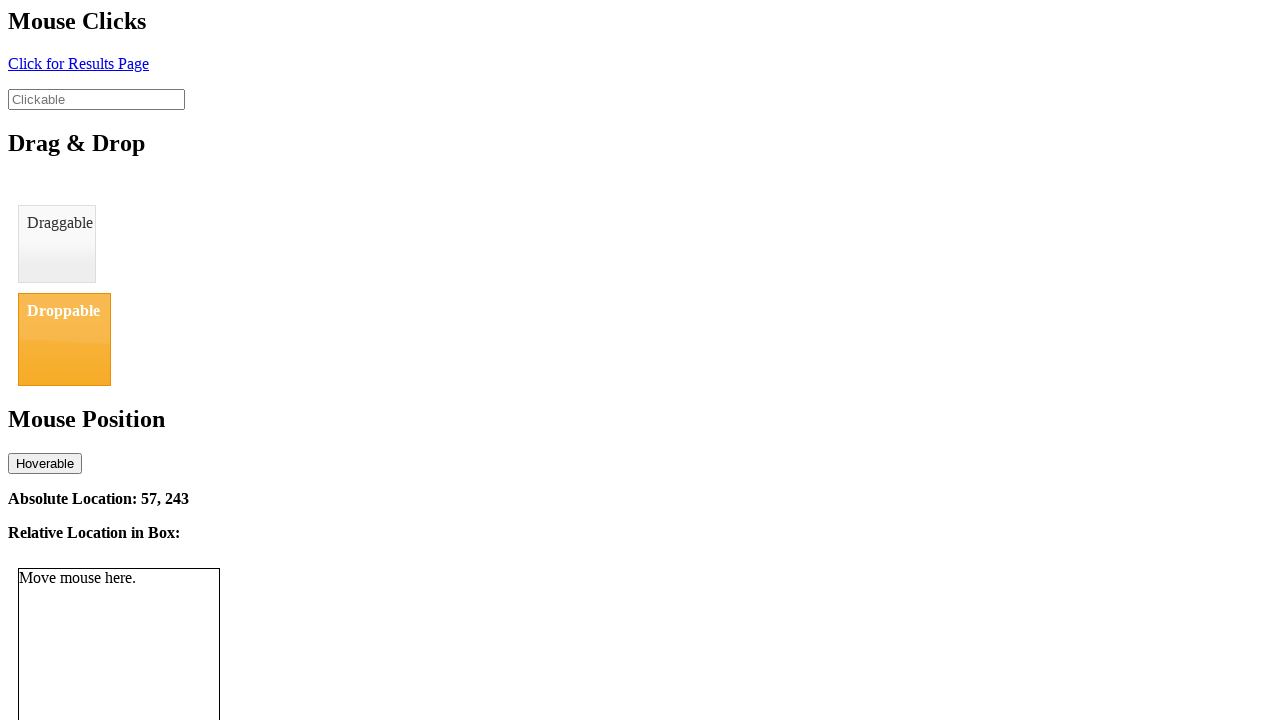

Moved mouse to droppable element center at (64, 339)
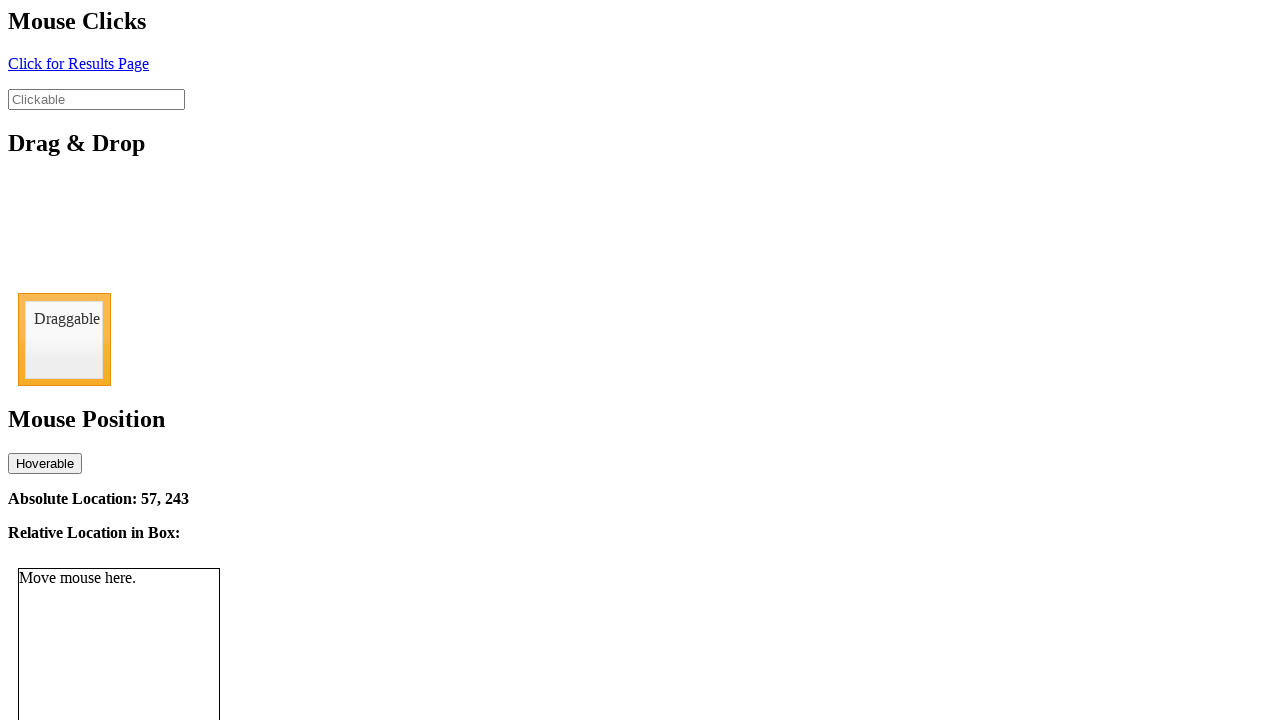

Released mouse button to complete drag and drop at (64, 339)
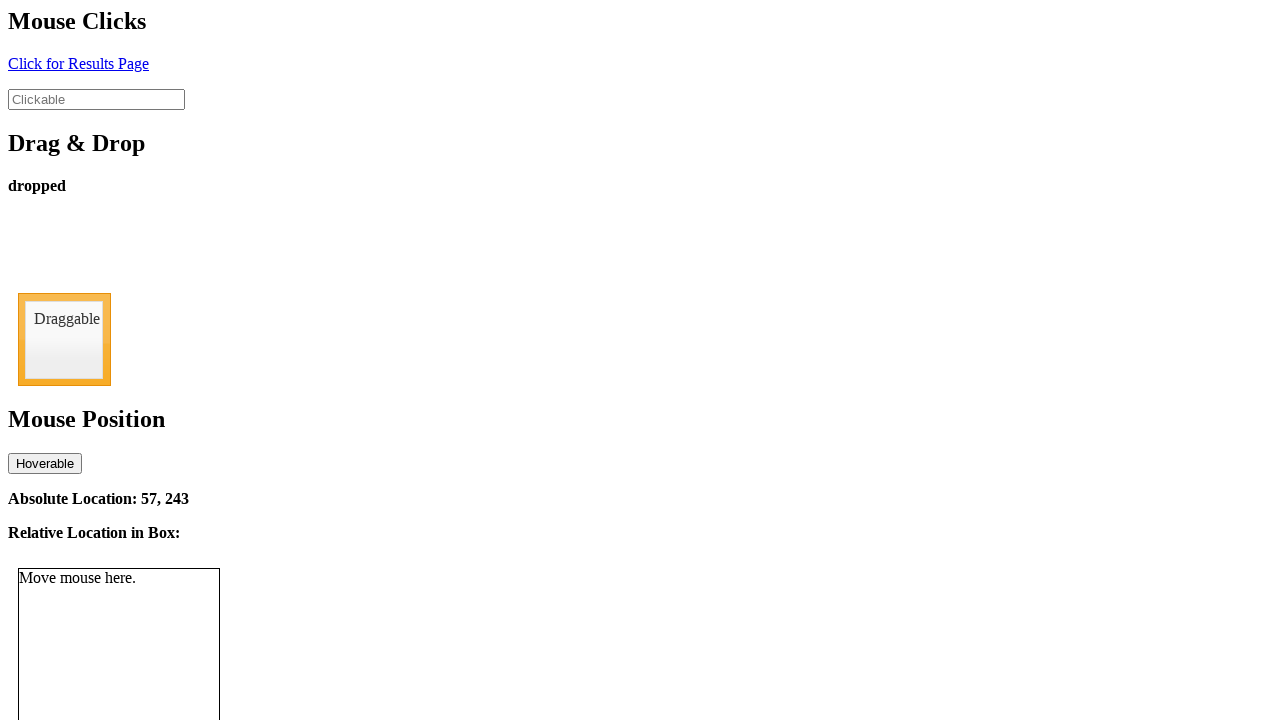

Verified drop status displays 'dropped'
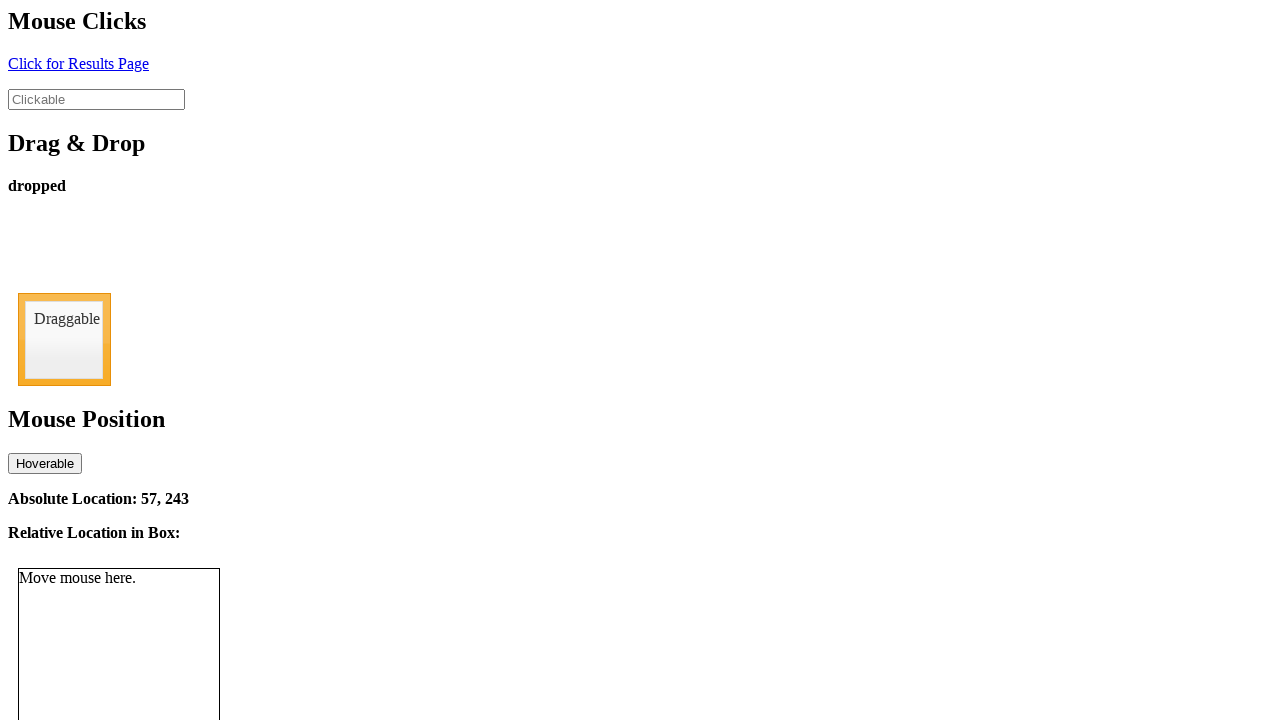

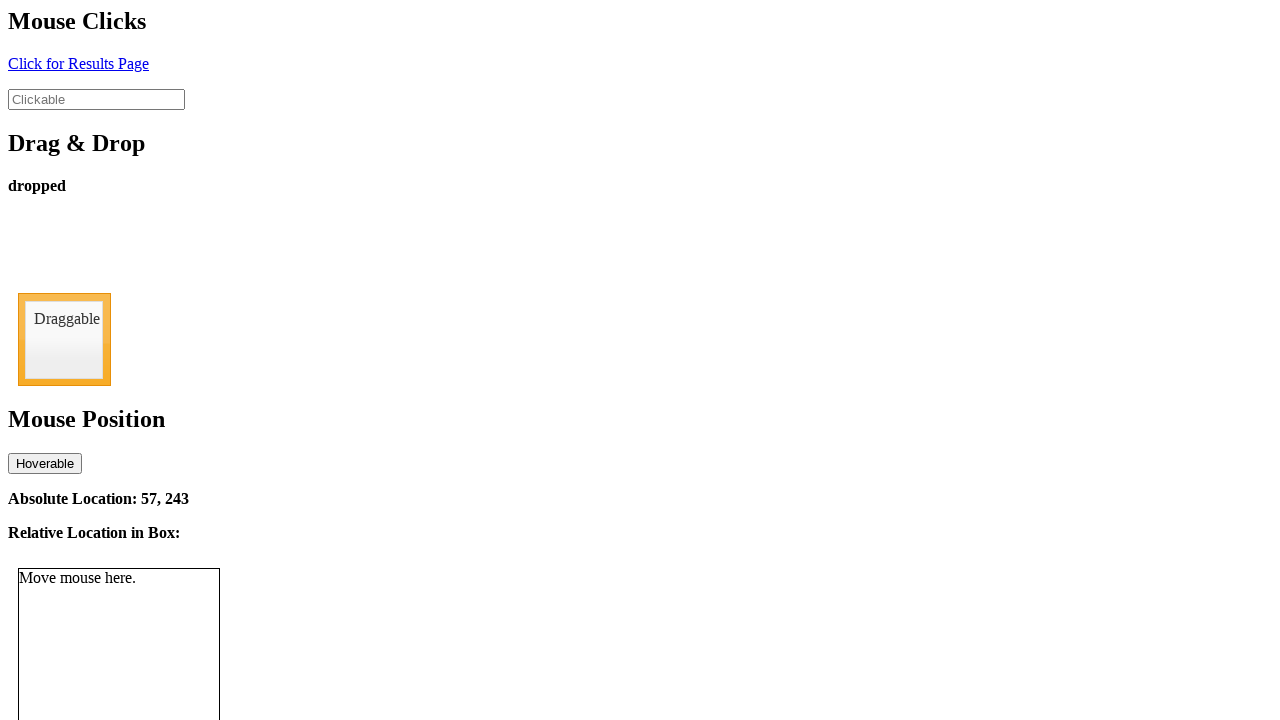